Tests child window handling by clicking a blinking text link to open a popup, then extracts and verifies an email address from the child page.

Starting URL: https://rahulshettyacademy.com/loginpagePractise/

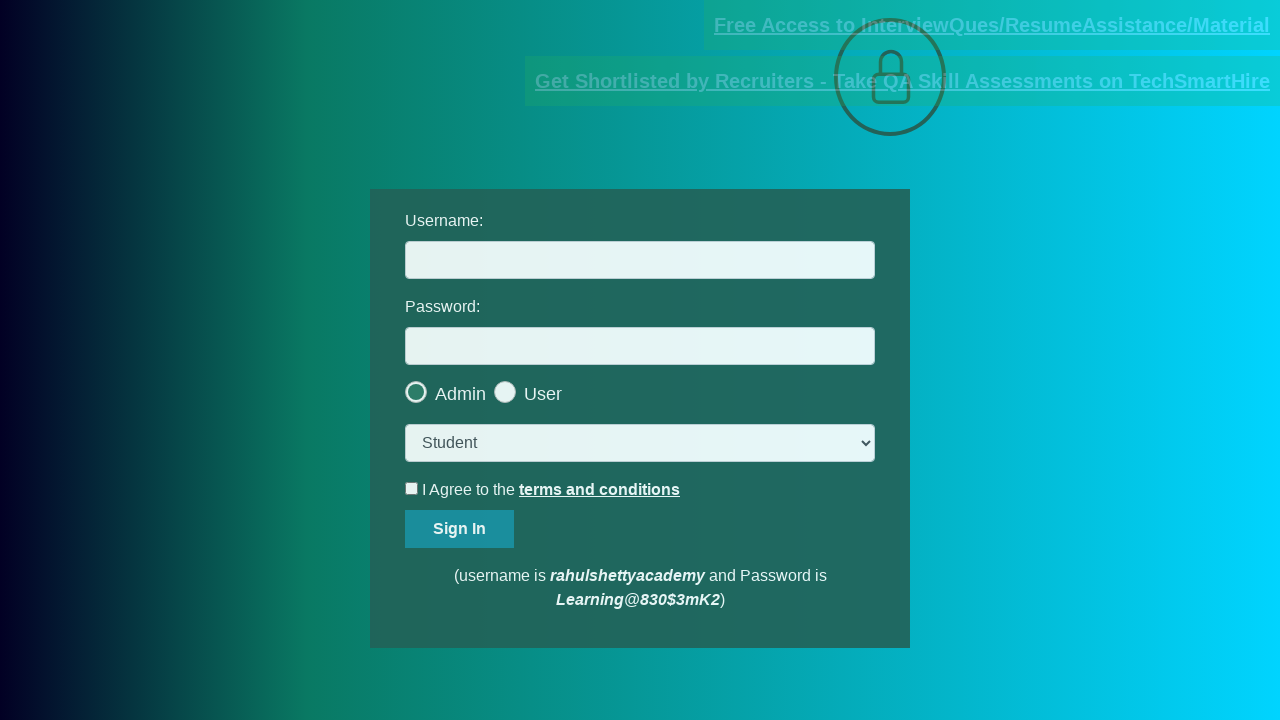

Clicked blinking text link to open popup window at (992, 25) on .blinkingText >> nth=0
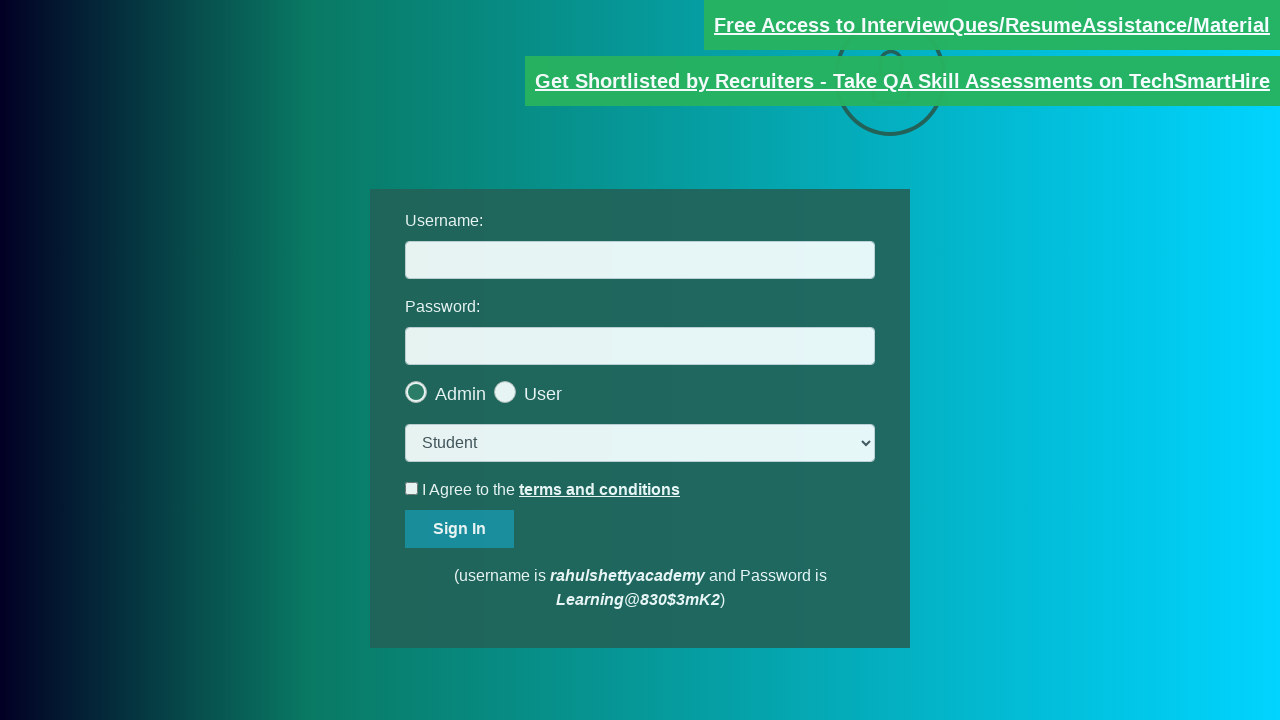

Child window popup opened and captured
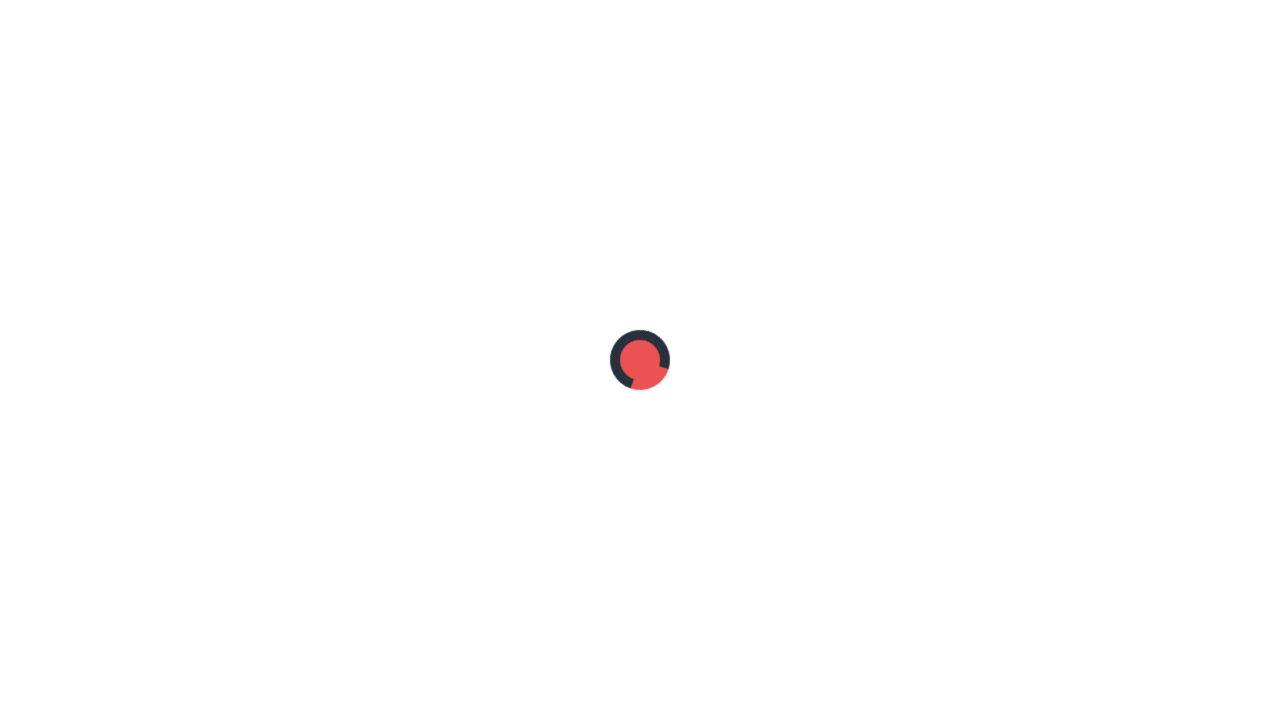

Extracted text content from child page red element
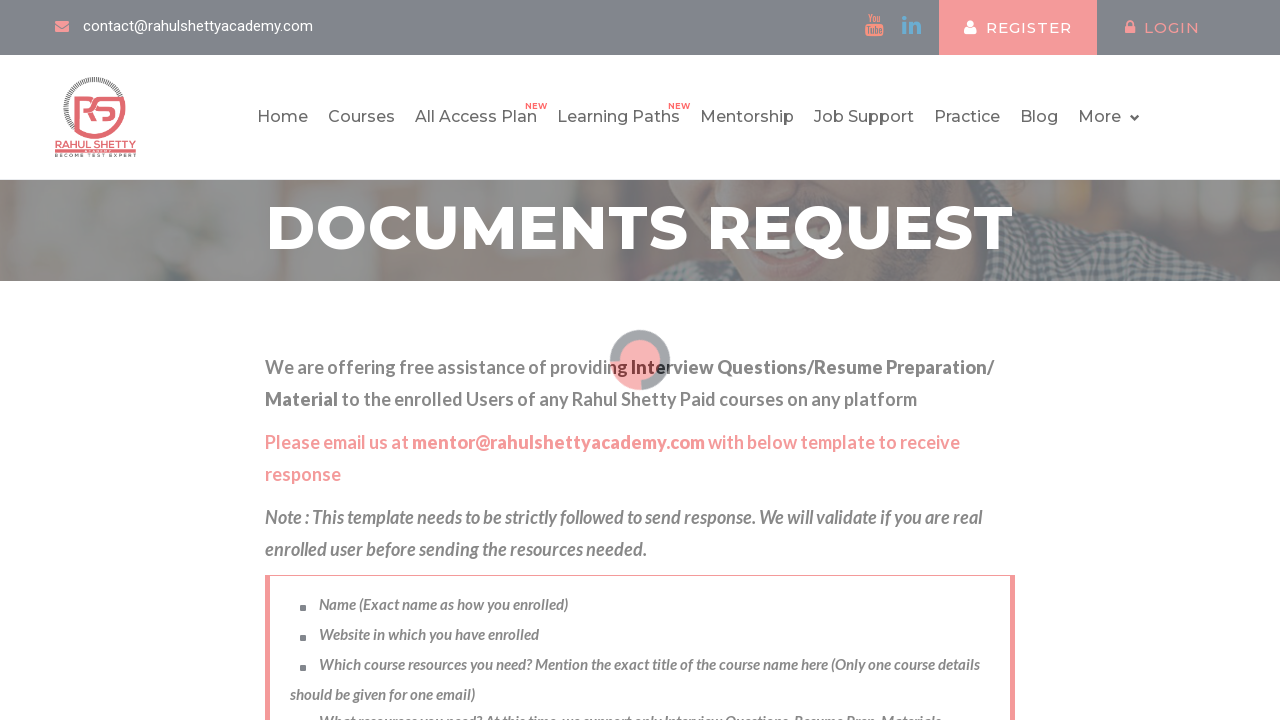

Parsed email address from text: mentor@rahulshettyacademy.com
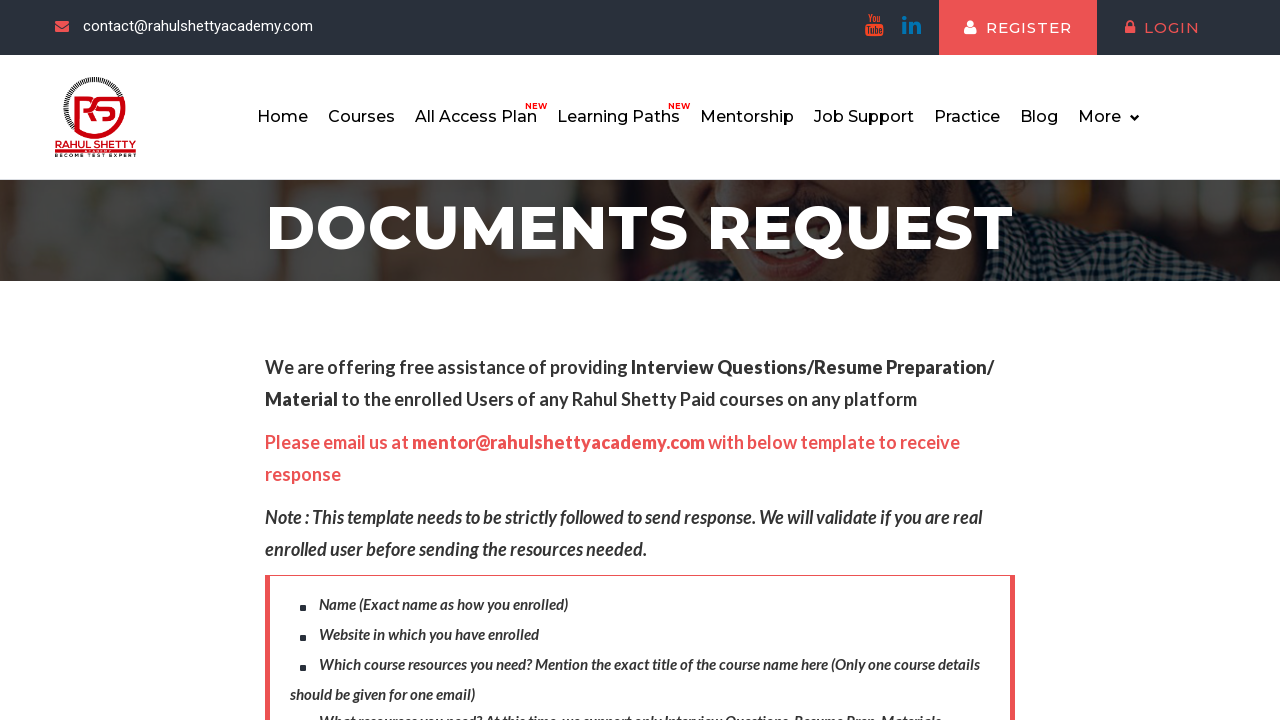

Email address verified successfully: mentor@rahulshettyacademy.com
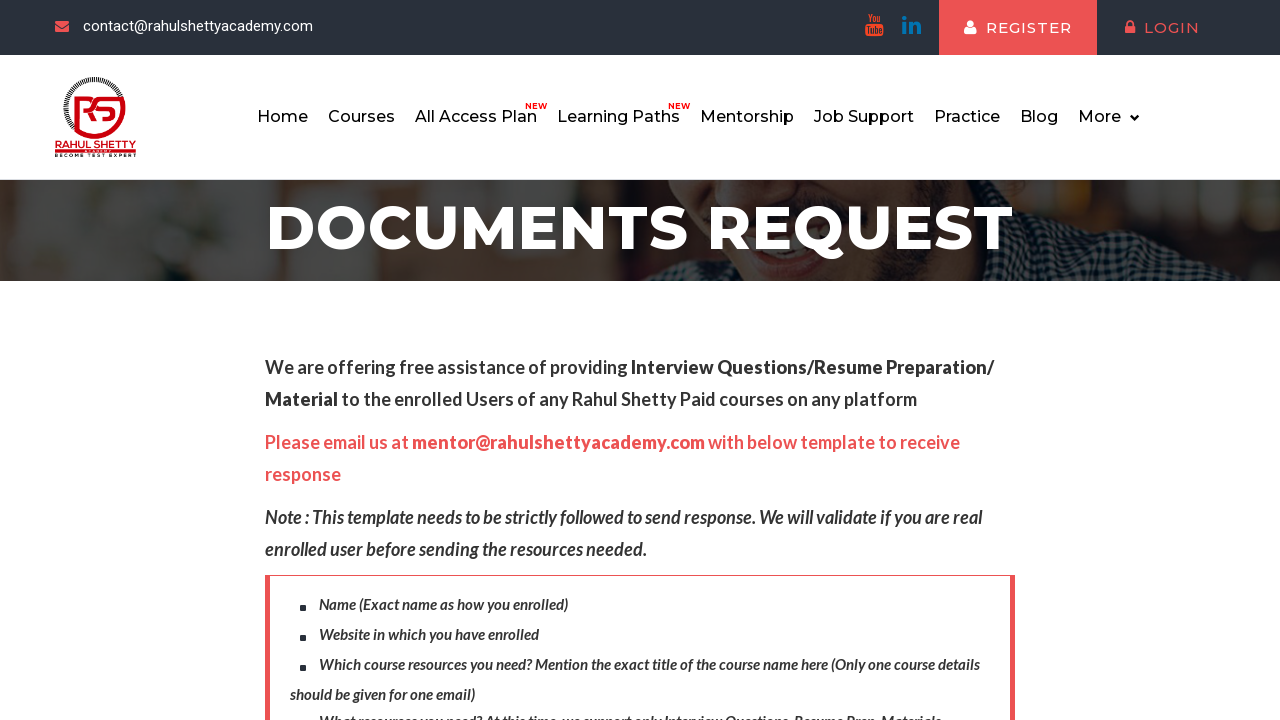

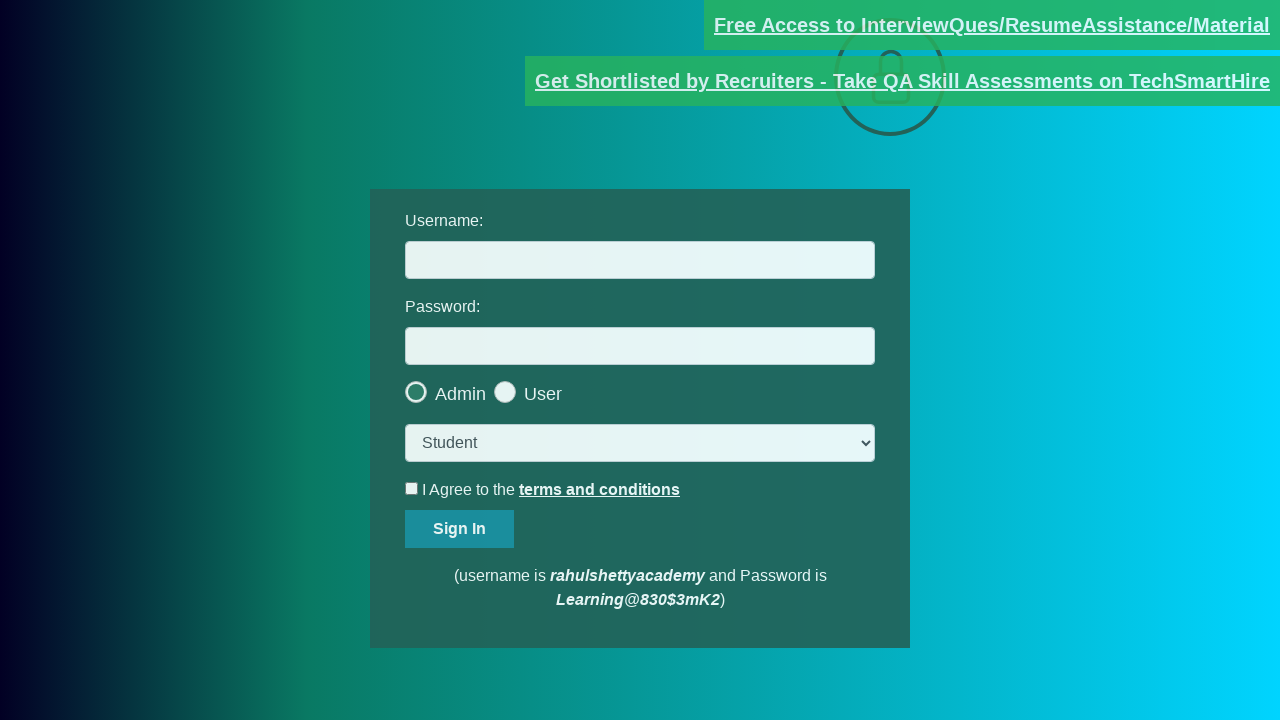